Tests that the Clear completed button displays correct text after marking an item complete

Starting URL: https://demo.playwright.dev/todomvc

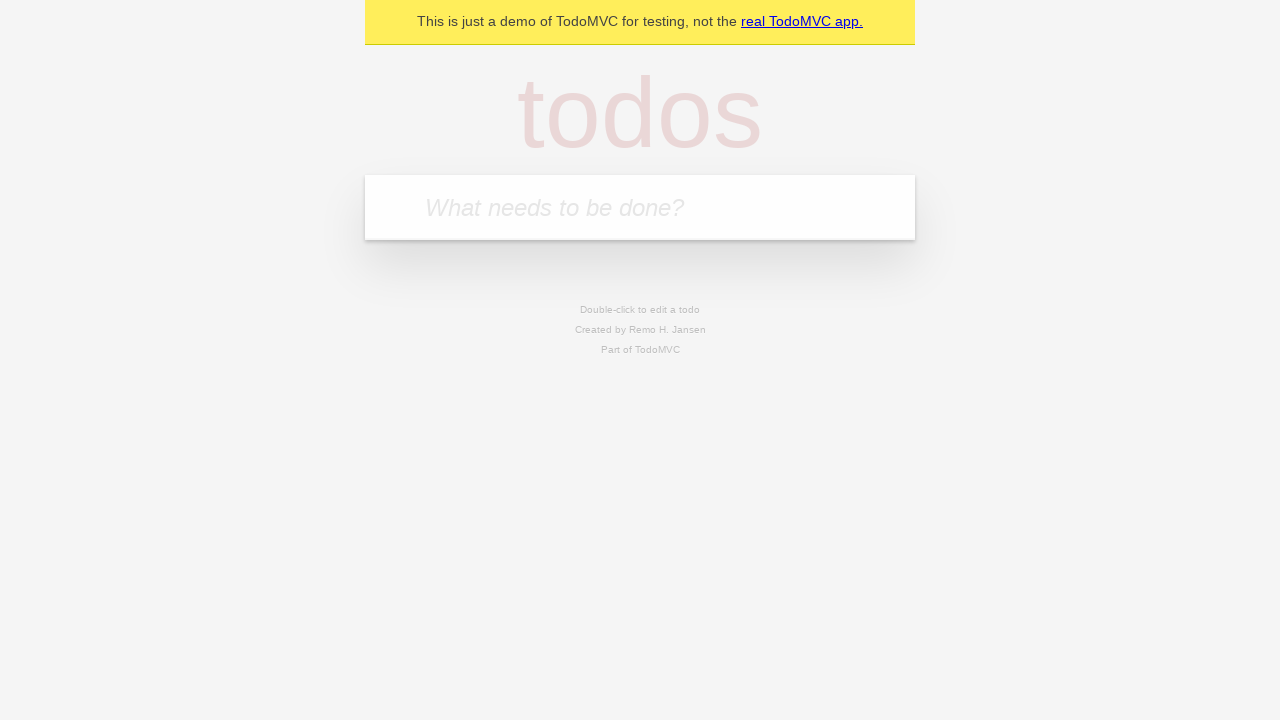

Filled new todo input with 'buy some cheese' on .new-todo
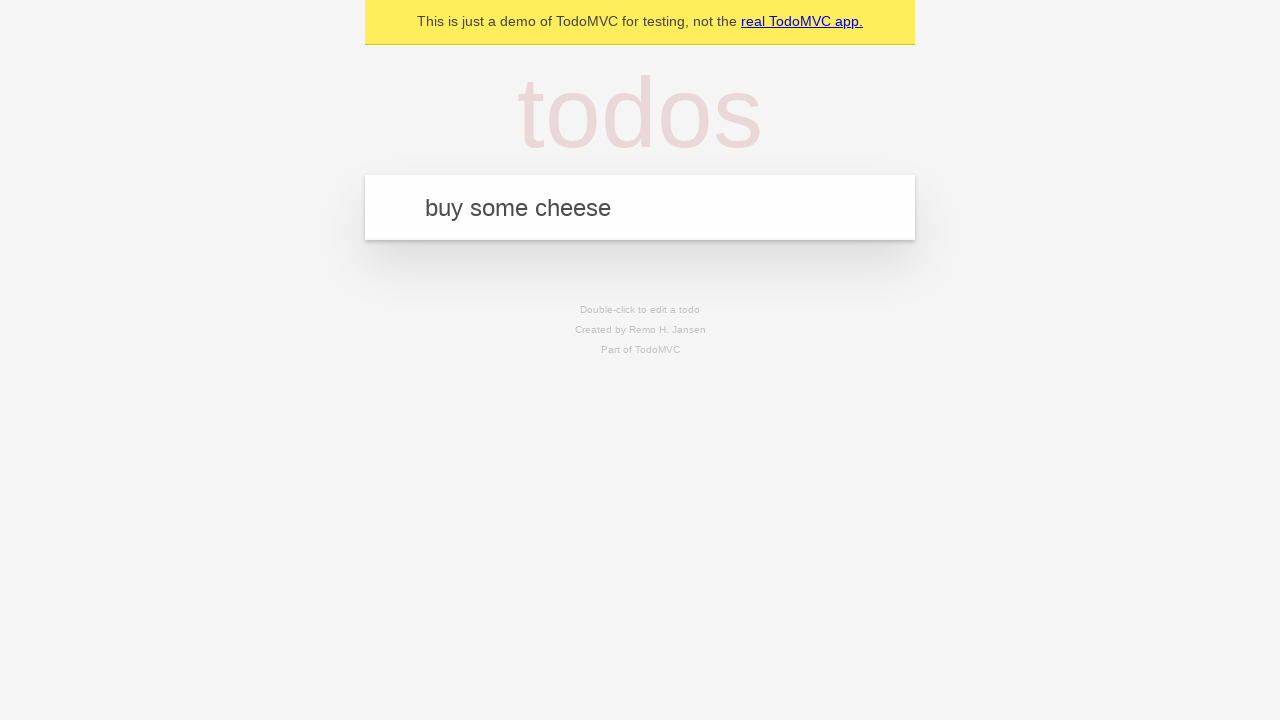

Pressed Enter to add first todo item on .new-todo
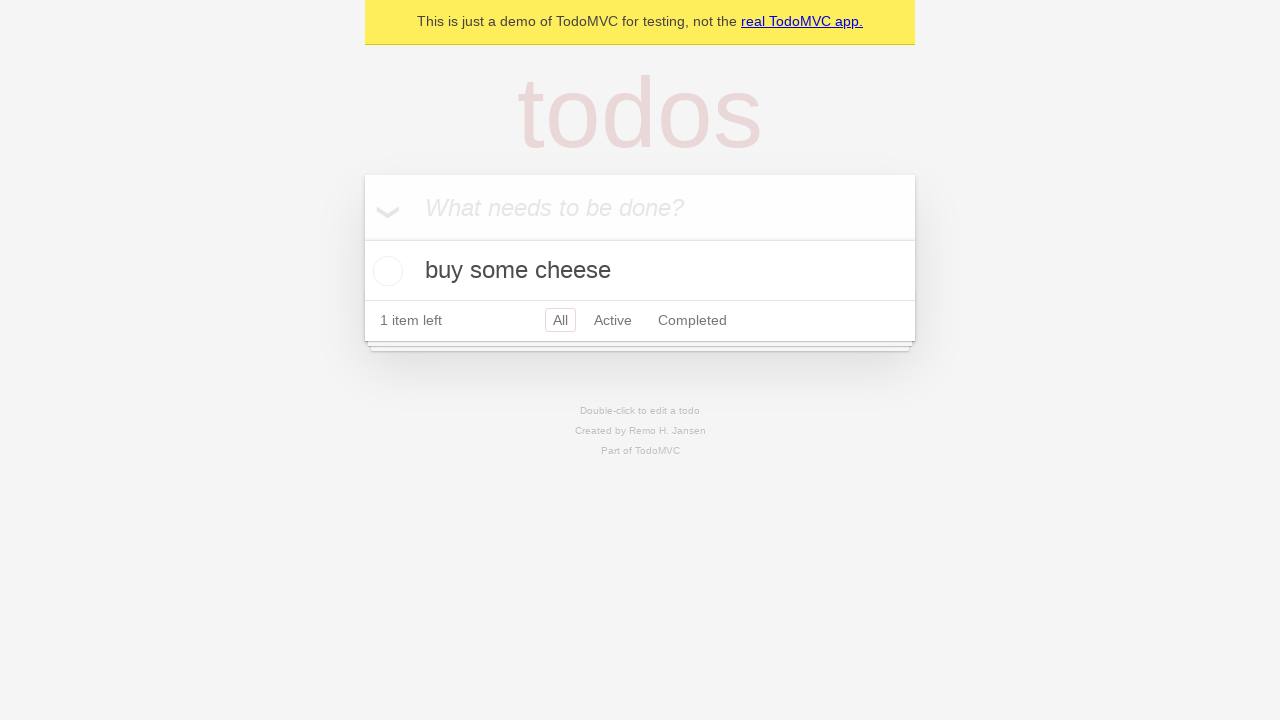

Filled new todo input with 'feed the cat' on .new-todo
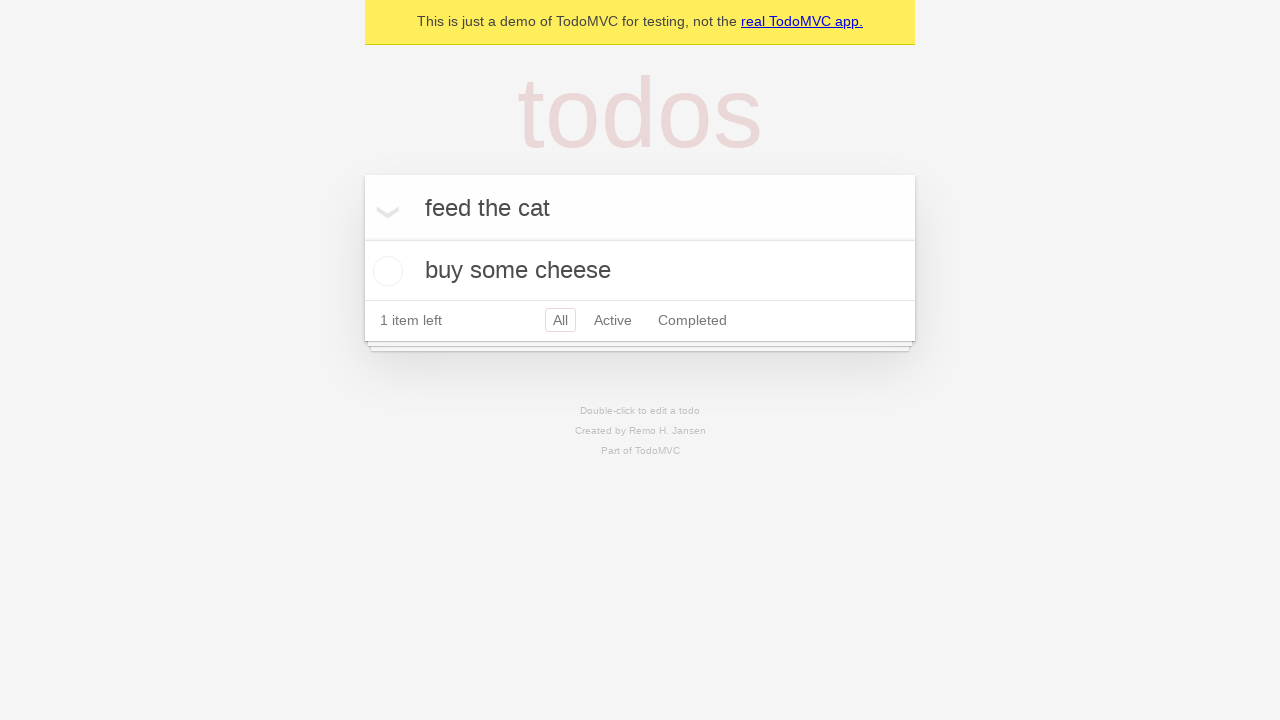

Pressed Enter to add second todo item on .new-todo
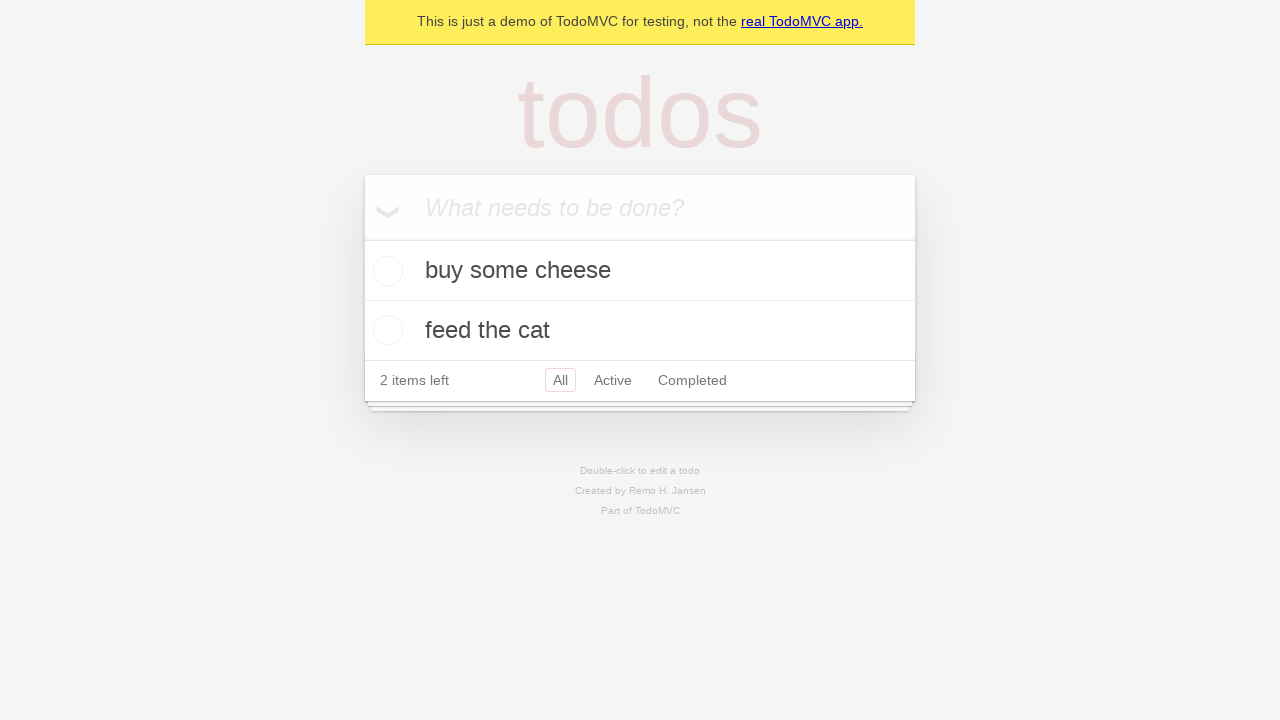

Filled new todo input with 'book a doctors appointment' on .new-todo
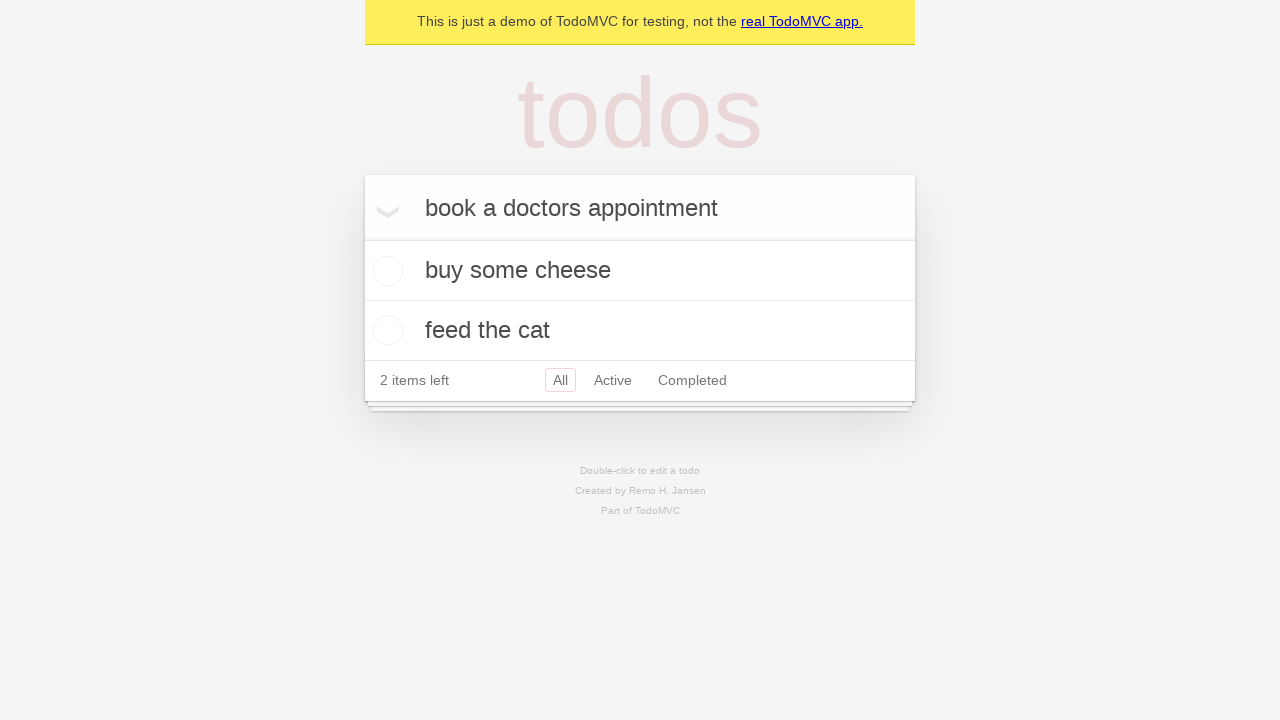

Pressed Enter to add third todo item on .new-todo
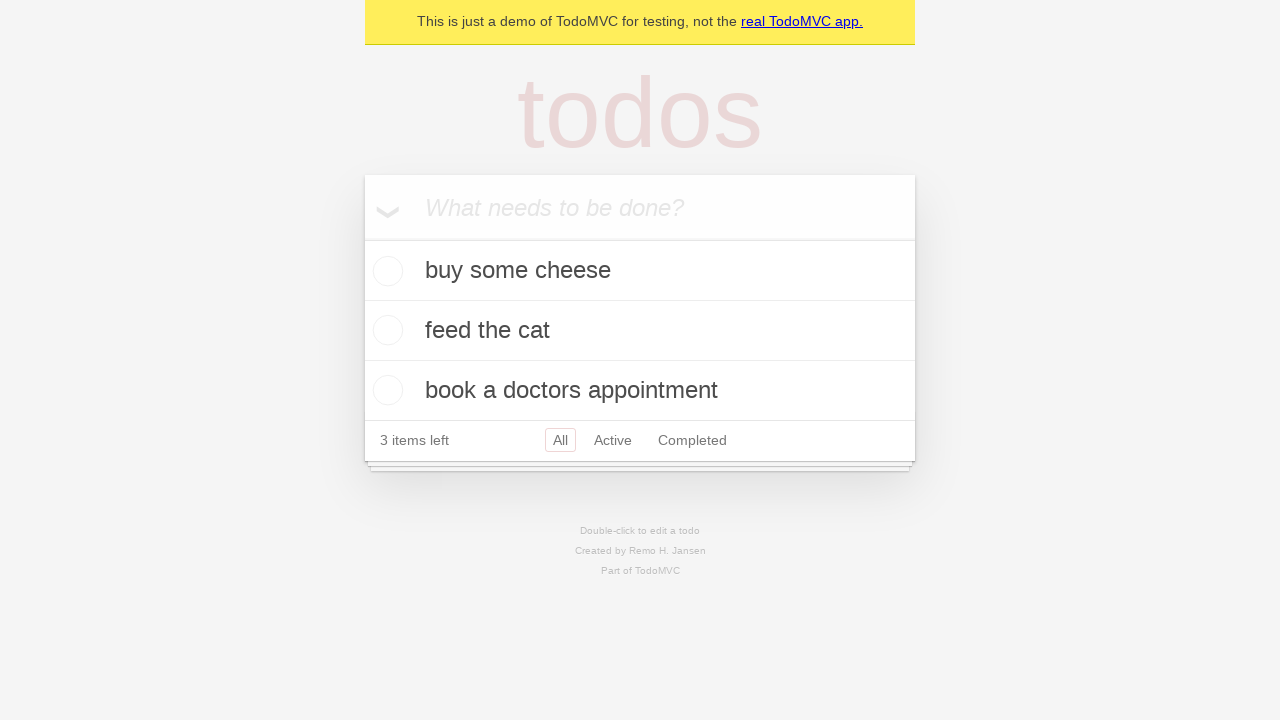

Checked the first todo item as complete at (385, 271) on .todo-list li .toggle >> nth=0
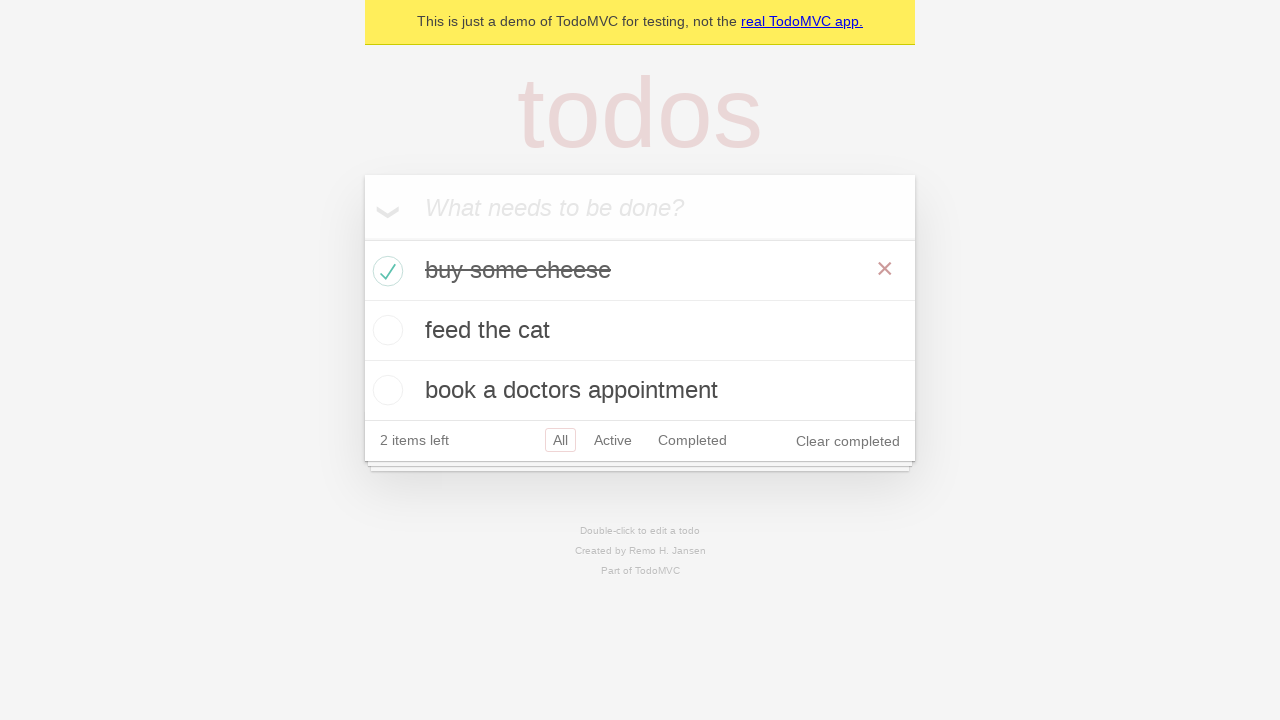

Clear completed button is now visible after marking item complete
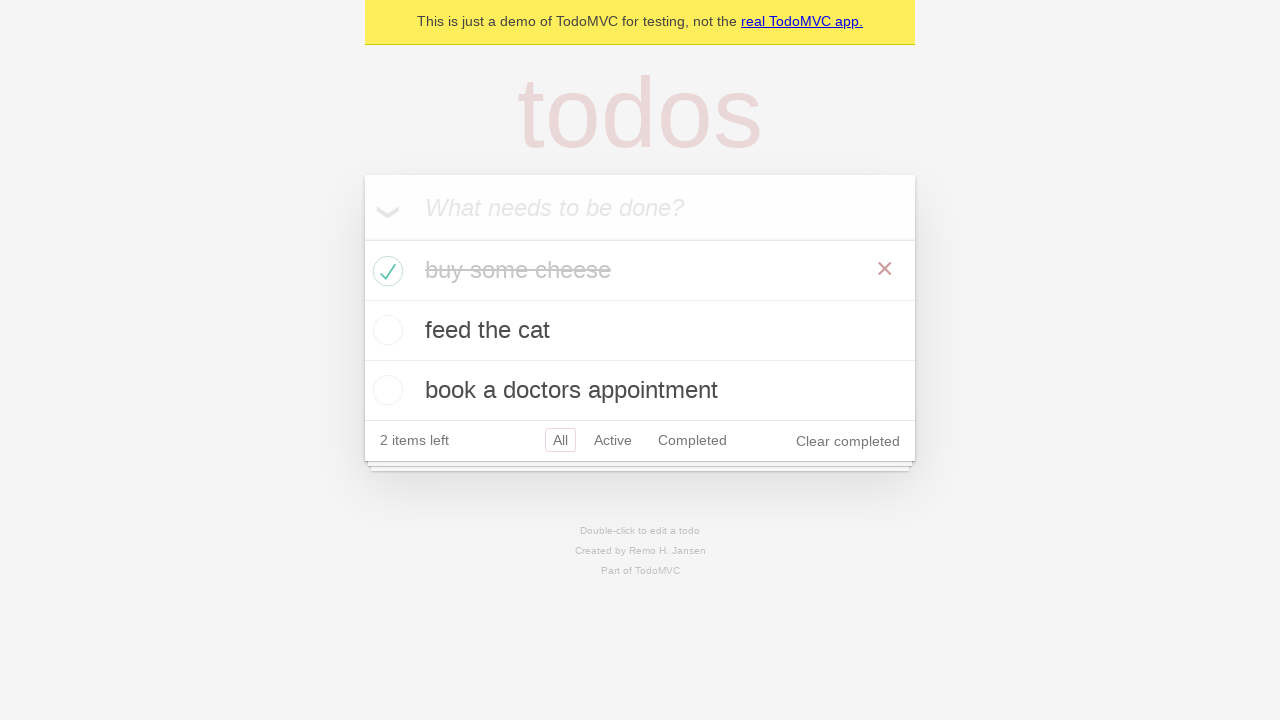

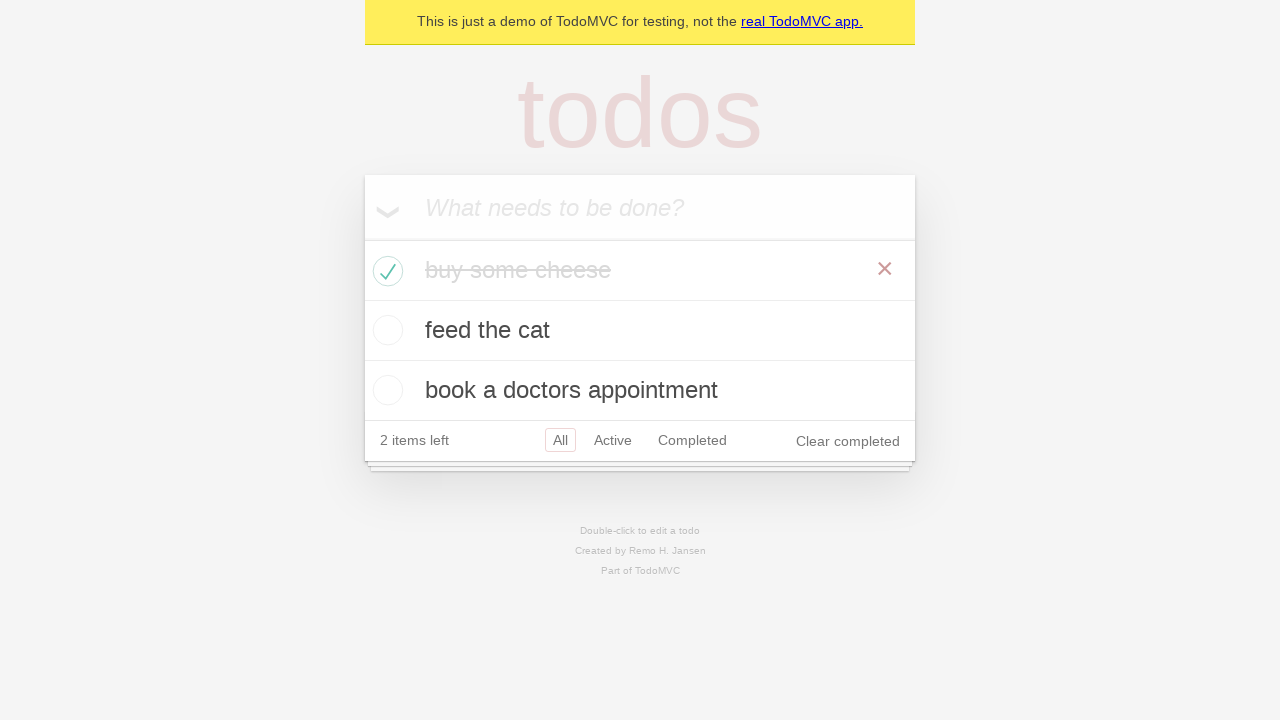